Tests removing an item from the cart by adding two different products, viewing basket, removing one product, and verifying the removal message

Starting URL: https://practice.automationtesting.in/product/android-quick-start-guide/

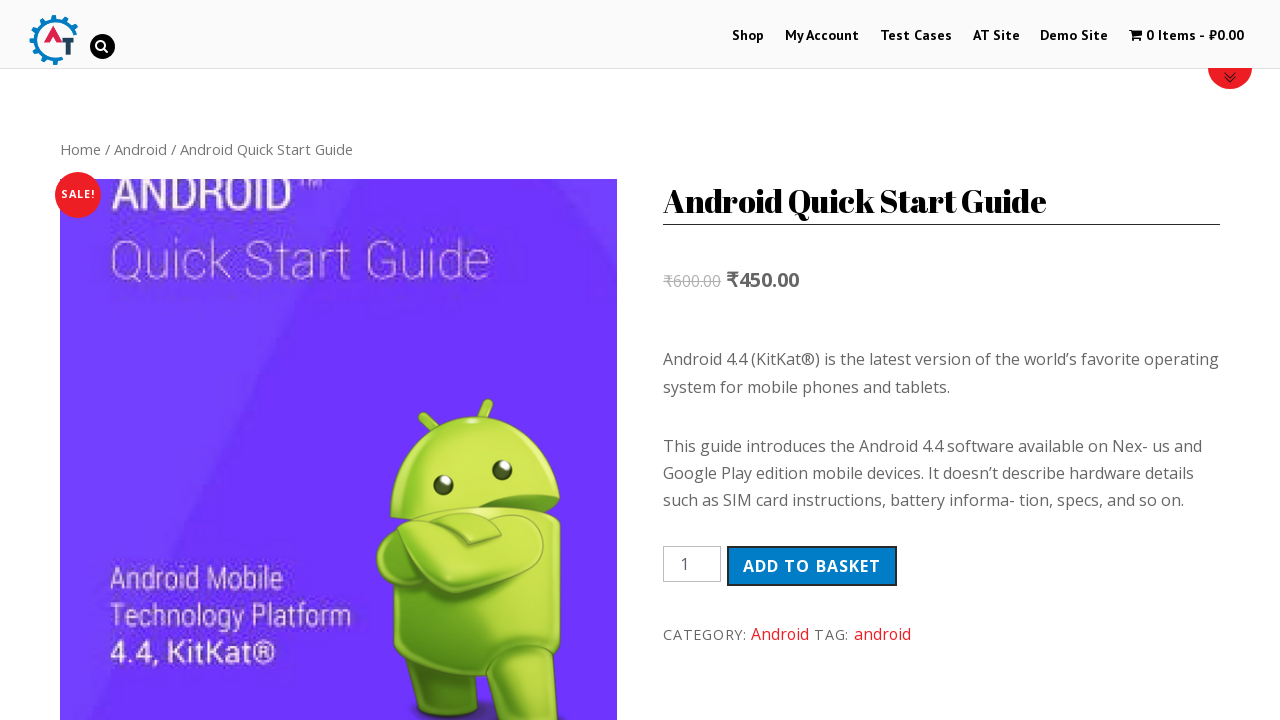

Clicked add to cart button for Android Quick Start Guide at (812, 566) on .single_add_to_cart_button
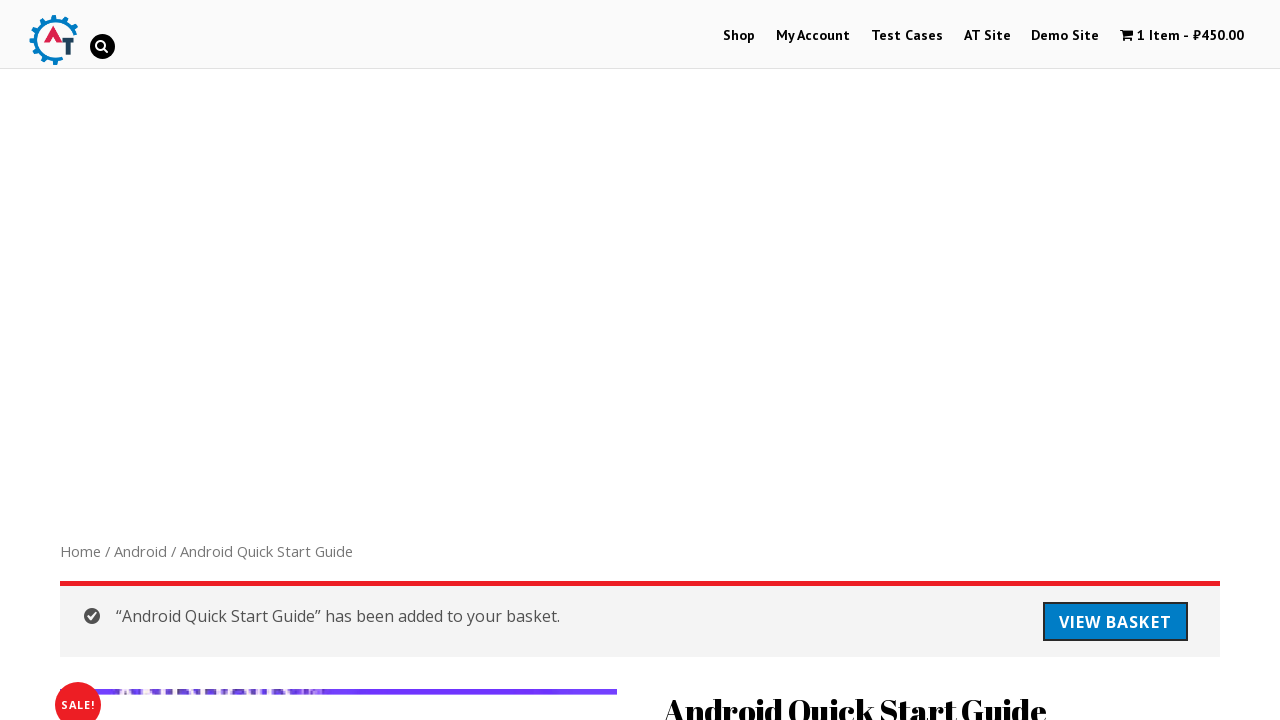

Navigated to Selenium Ruby product page
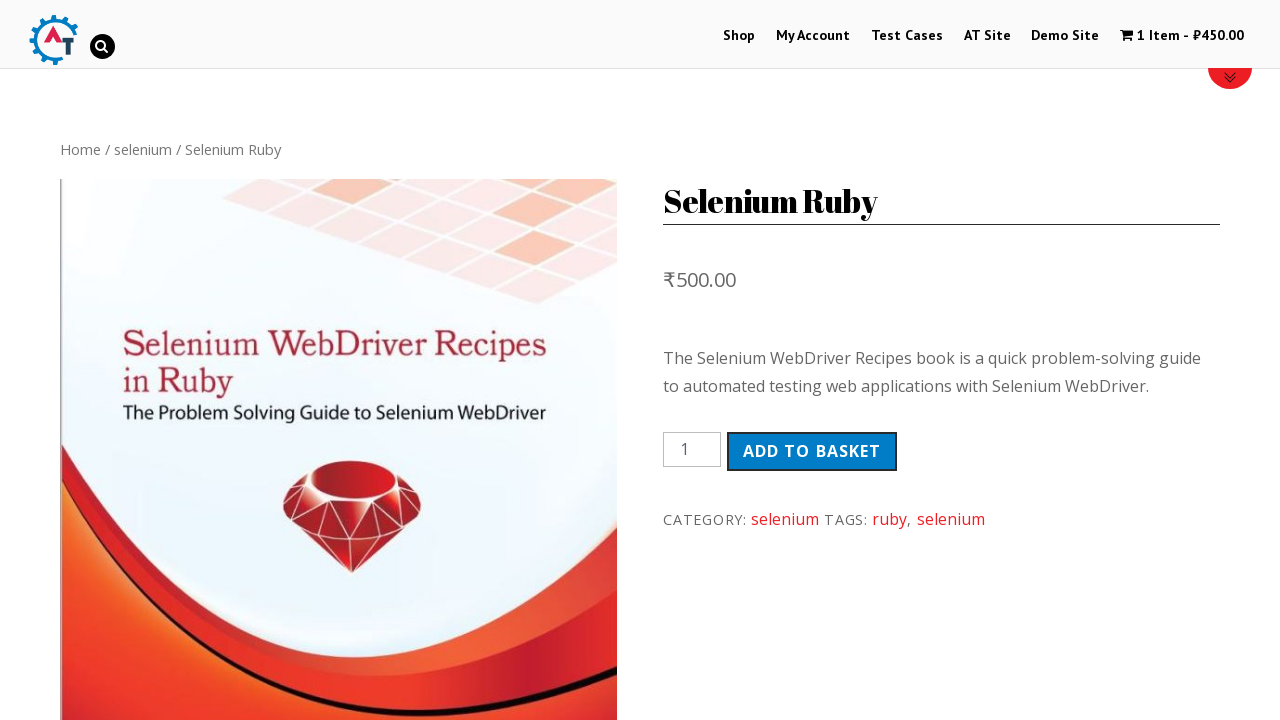

Clicked add to cart button for Selenium Ruby at (812, 451) on .single_add_to_cart_button
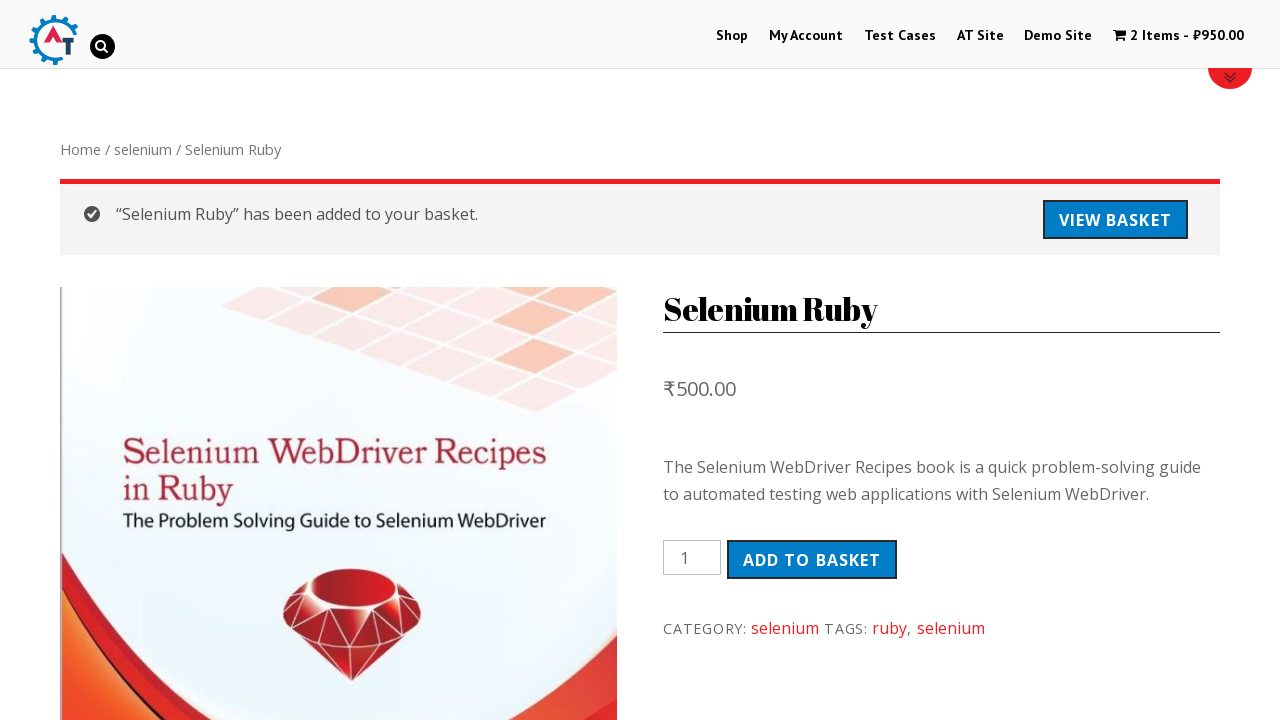

Clicked button to view basket at (1115, 220) on .woocommerce-message > .button
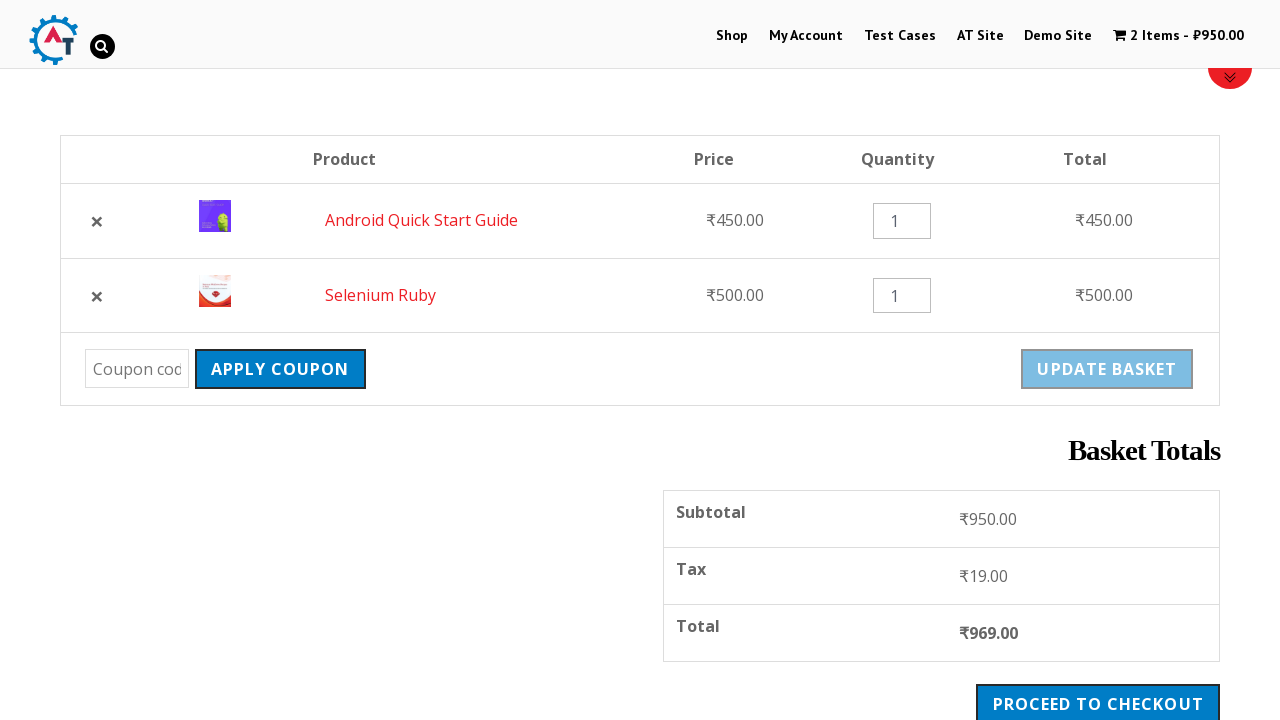

Clicked remove button for Selenium Ruby product at (97, 296) on :nth-child(2) > .product-remove > .remove
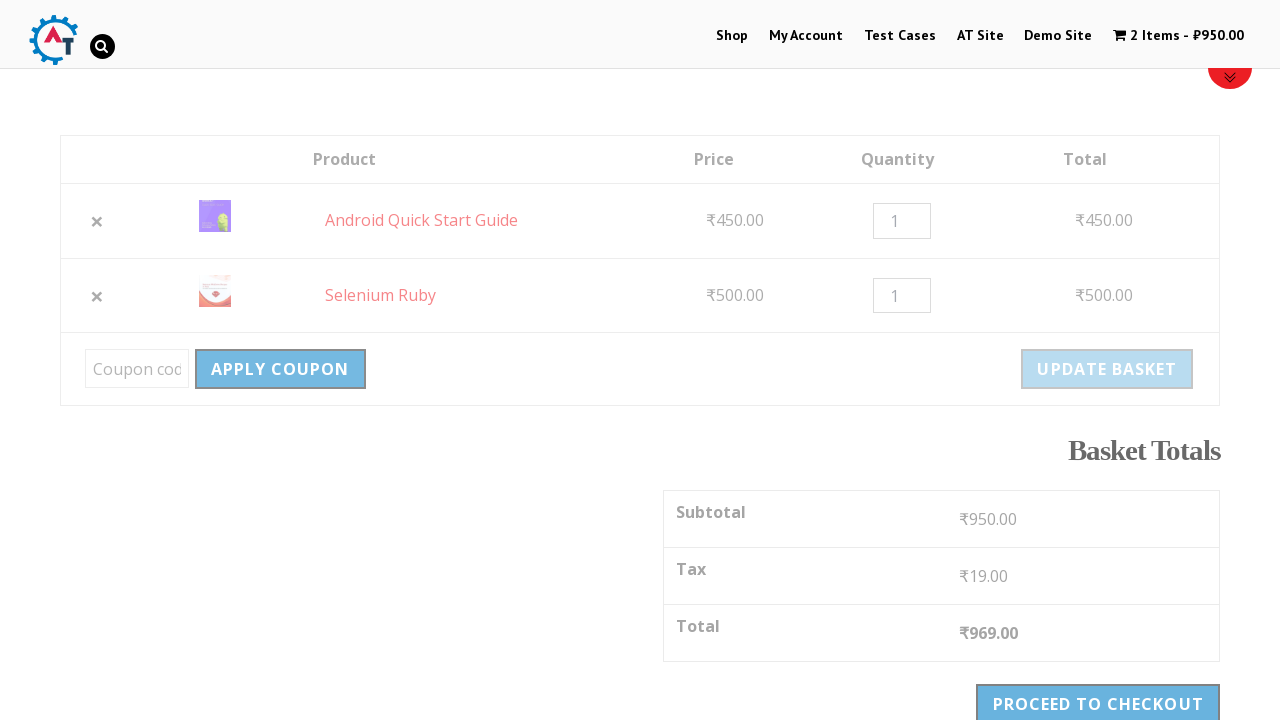

Removal confirmation message appeared for Selenium Ruby
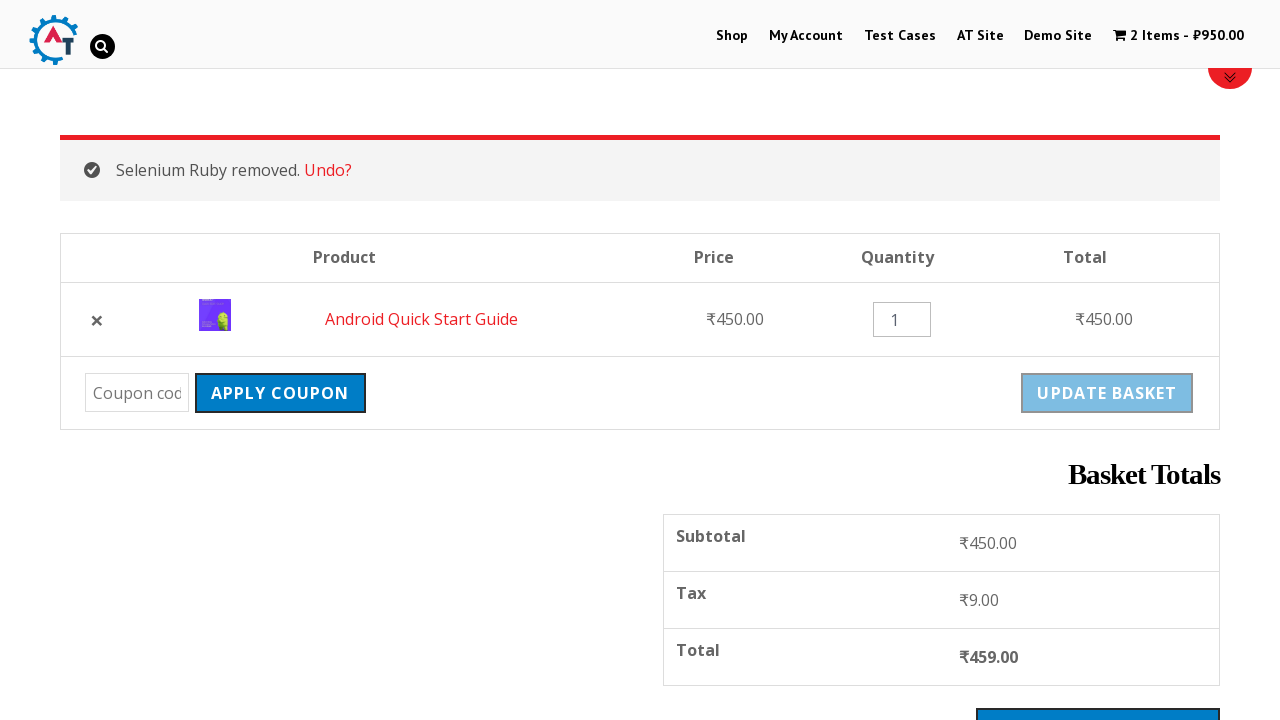

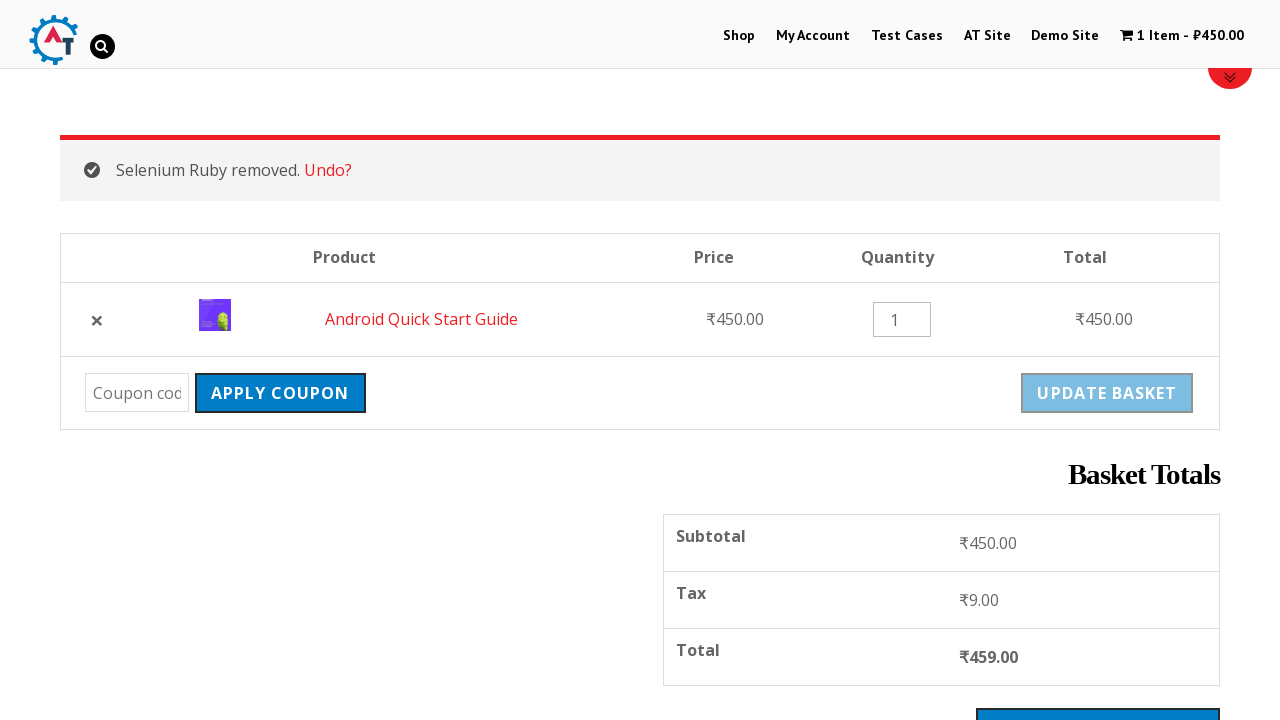